Tests calendar date selection functionality by opening a date picker and selecting a specific date

Starting URL: http://seleniumpractise.blogspot.com/2016/08/how-to-handle-calendar-in-selenium.html

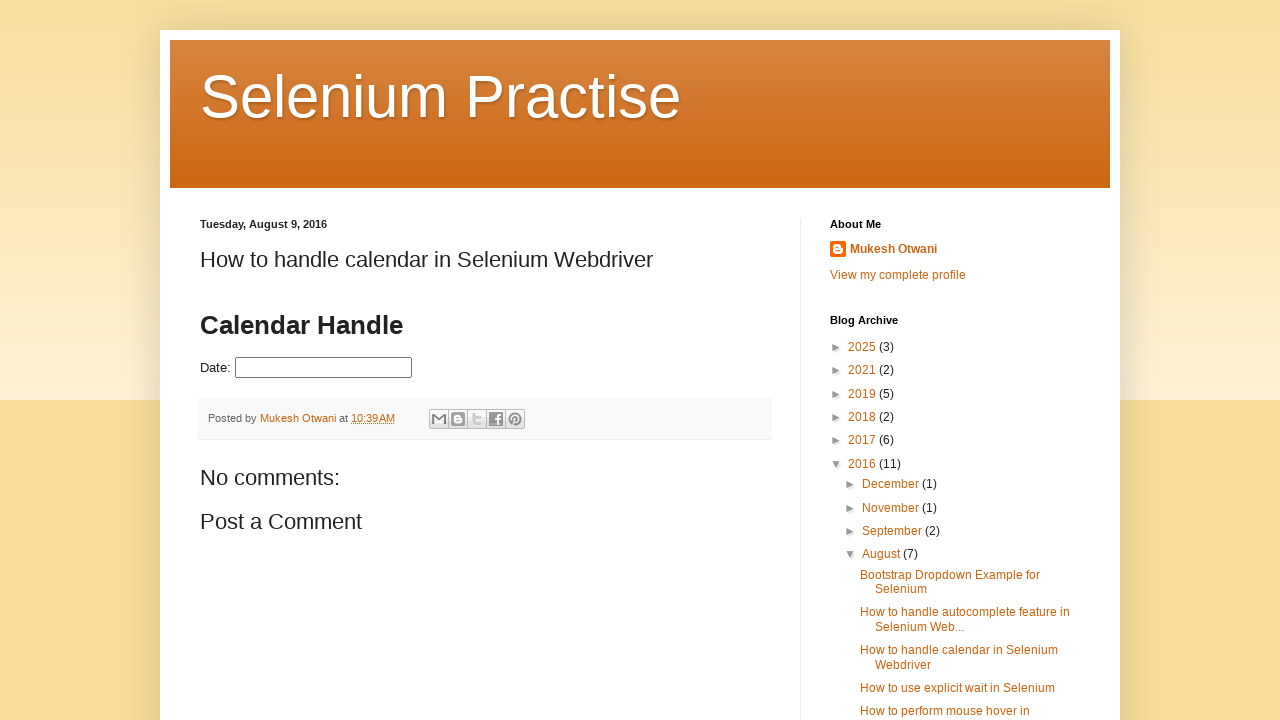

Clicked date picker input to open calendar at (324, 368) on #datepicker
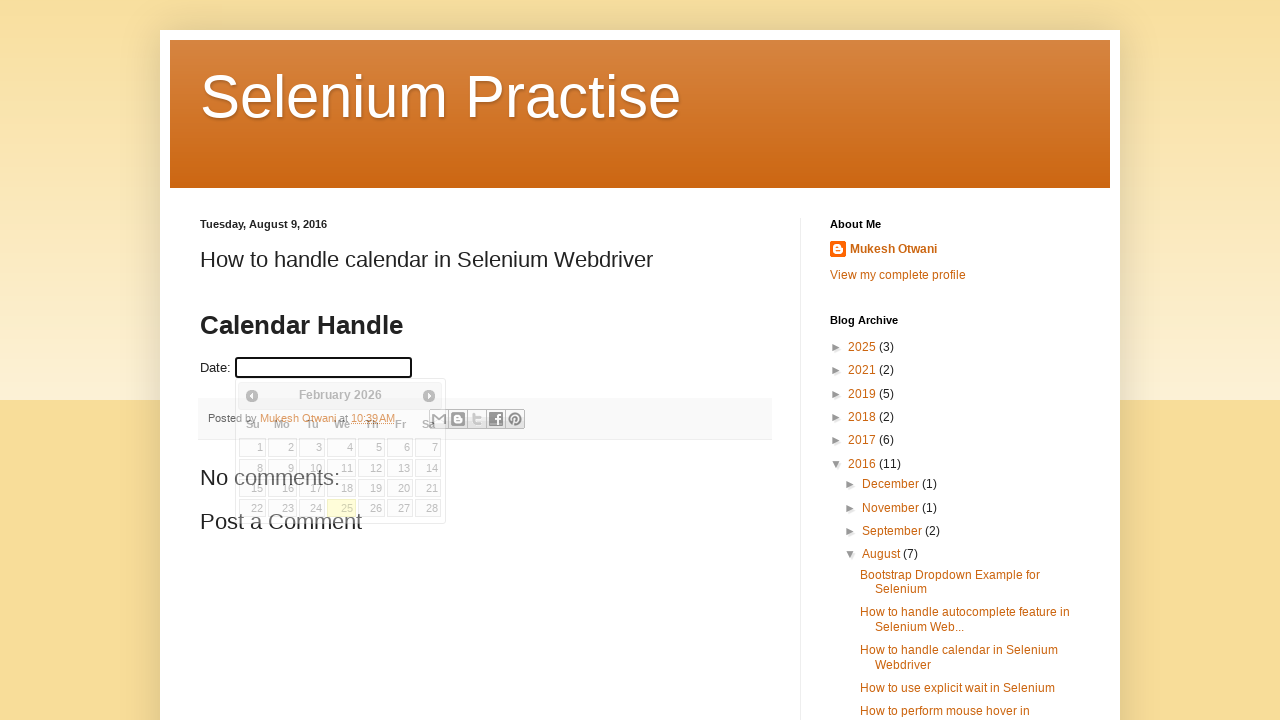

Selected the 15th day from the calendar at (253, 488) on xpath=//a[text()='15']
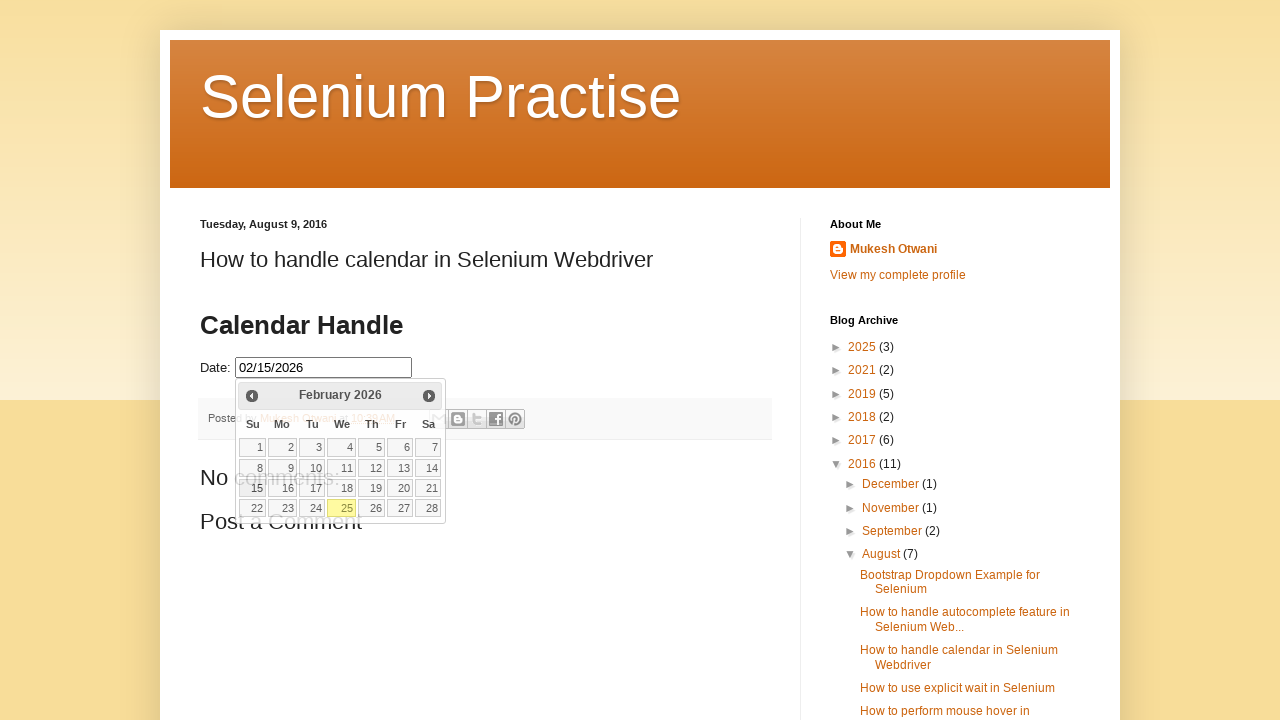

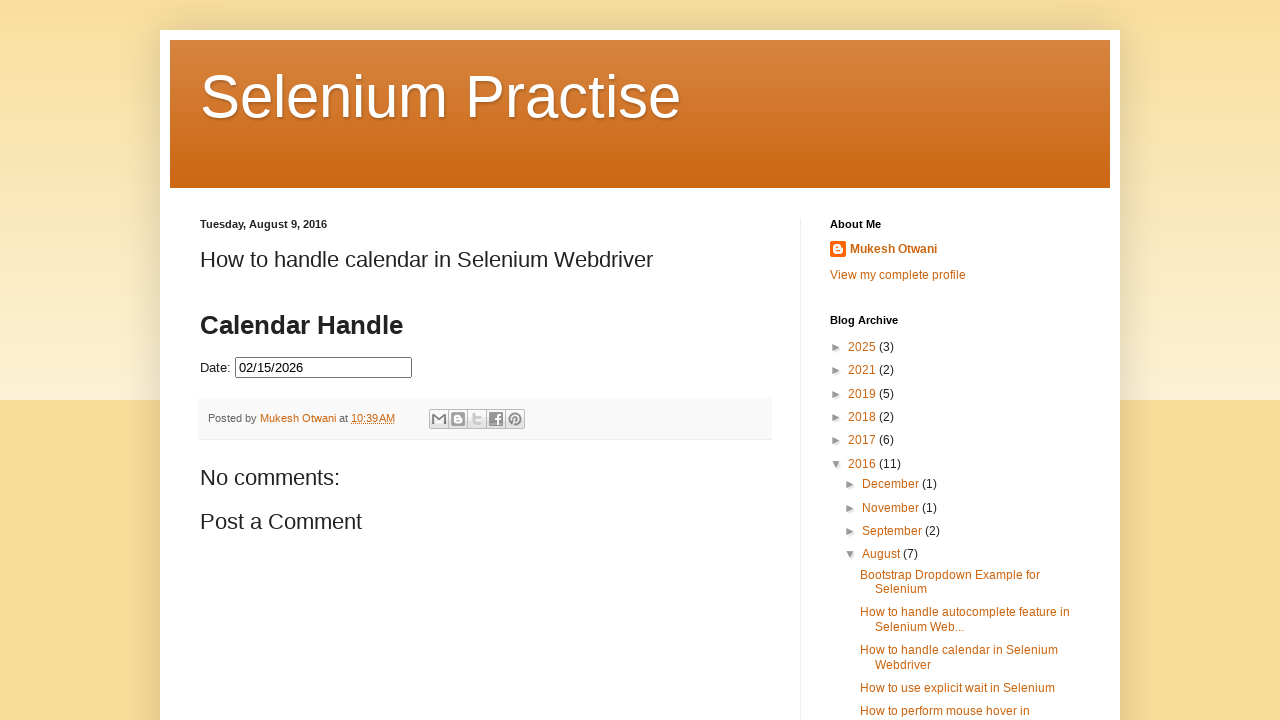